Opens the LiveScores website and waits for the page to load

Starting URL: https://livescores.com

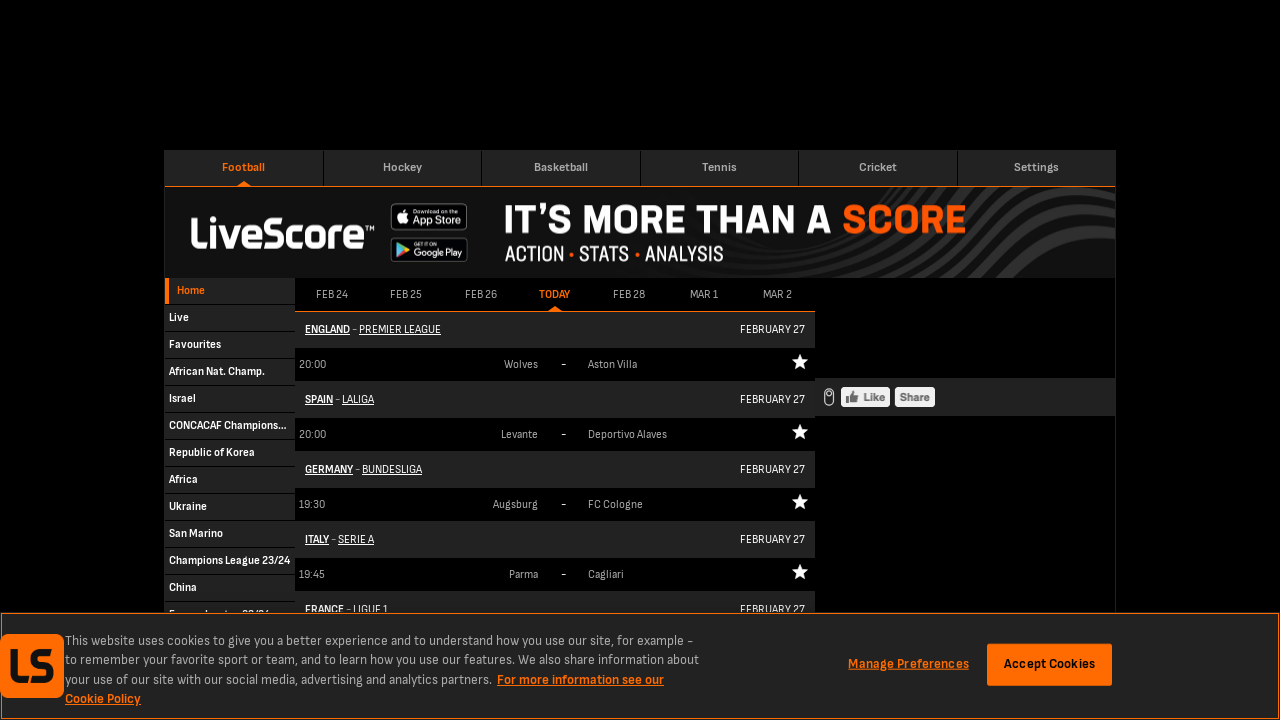

Waited for LiveScores page to load (DOM content loaded)
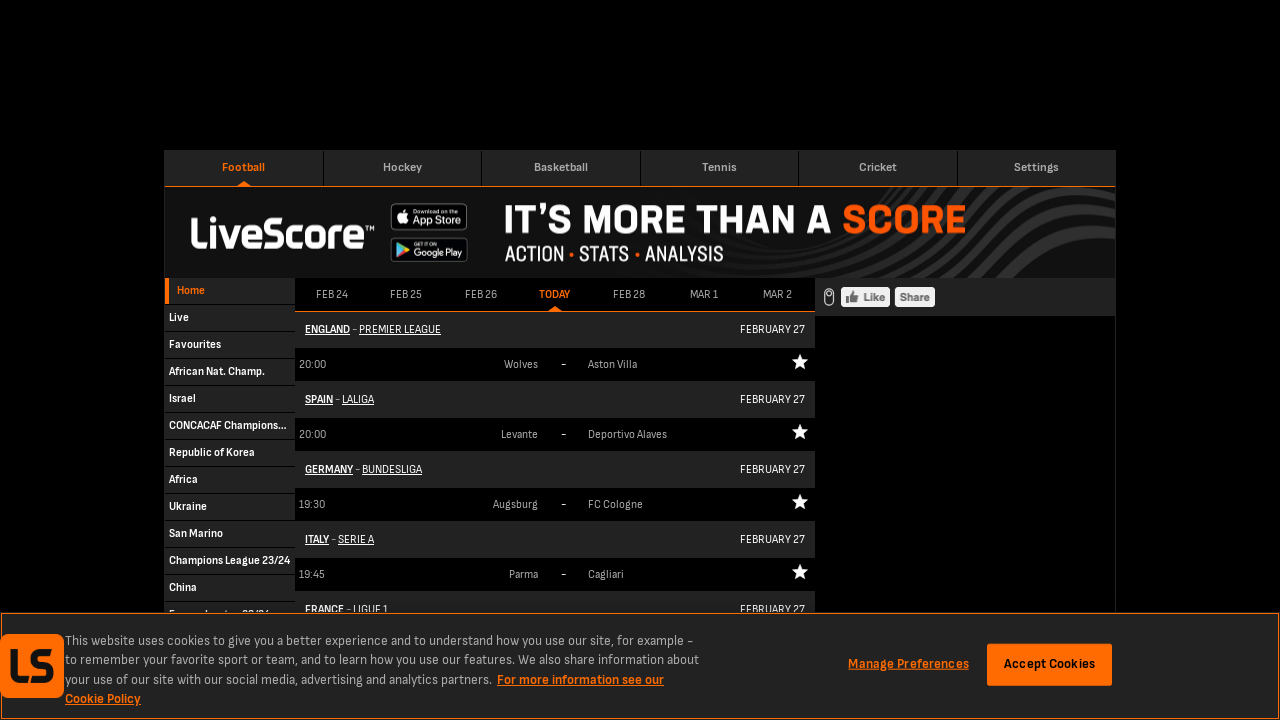

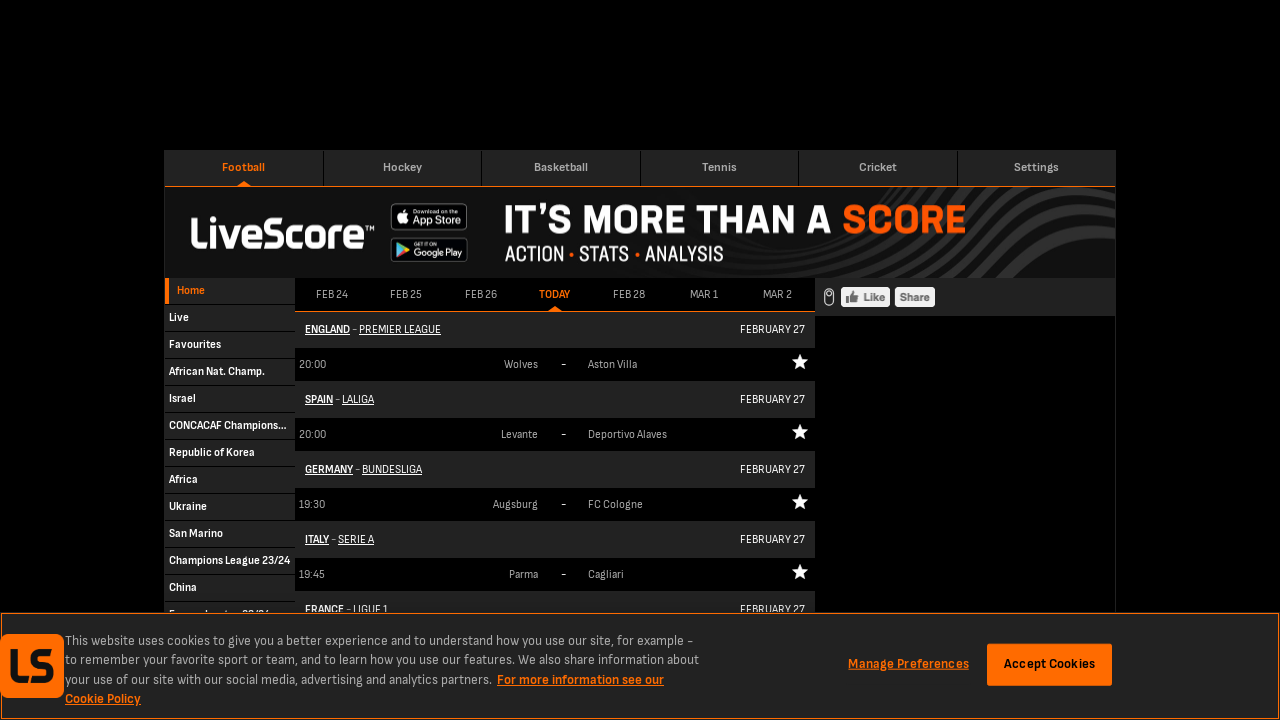